Navigates to FreePDFConvert website and clicks on the file upload button to trigger the file selection dialog

Starting URL: https://www.freepdfconvert.com/

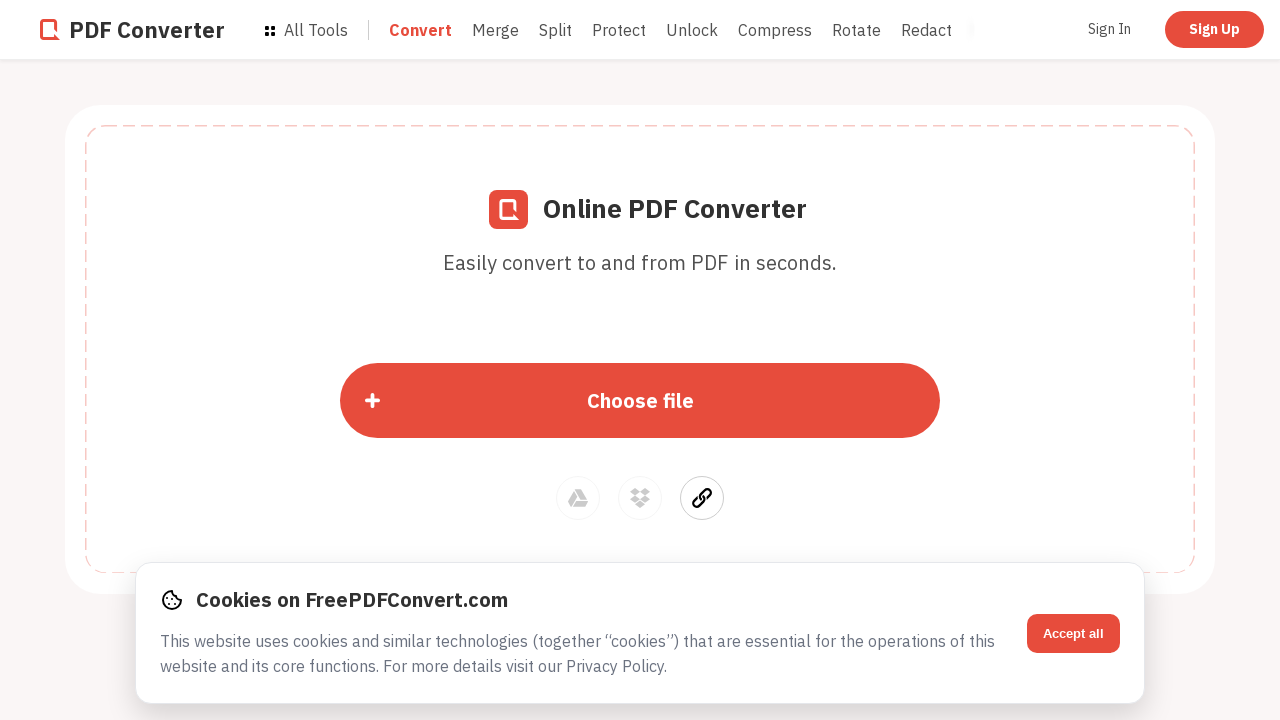

Page loaded and DOM content ready
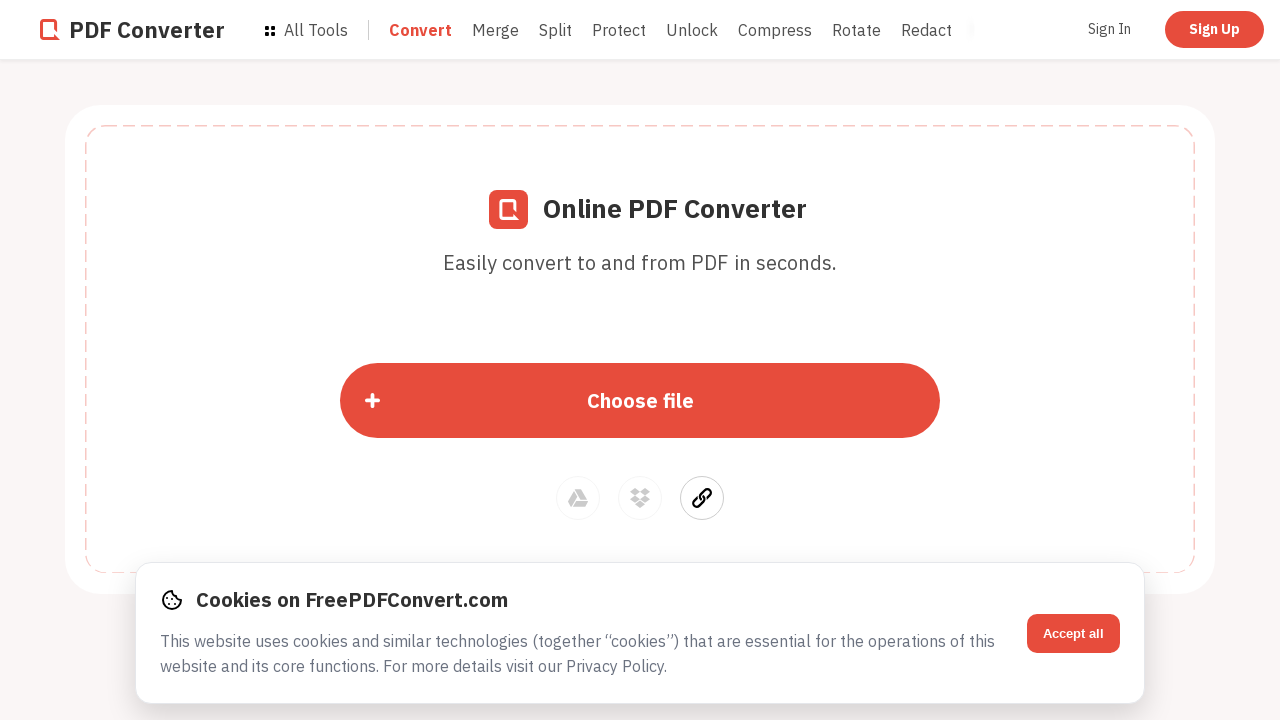

Clicked on file upload button to trigger file selection dialog at (640, 399) on label[for*='upload'] a, .upload-btn, [data-testid='upload'], main a[href*='uploa
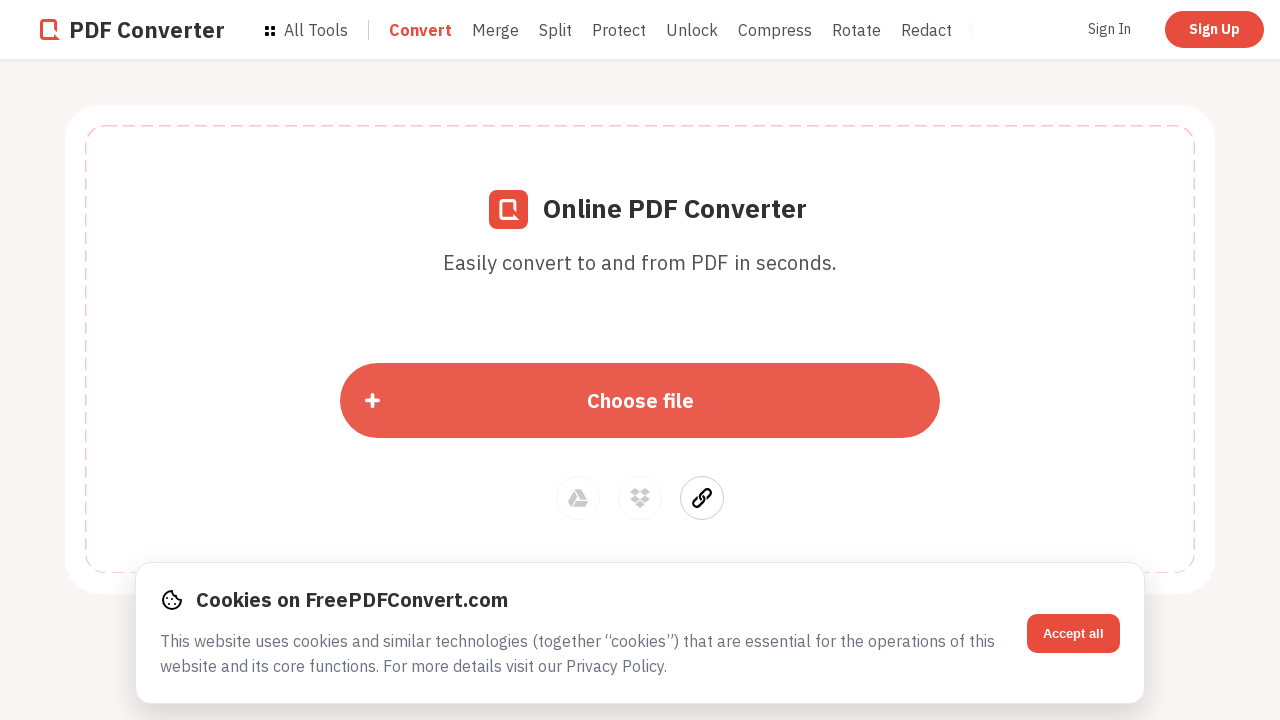

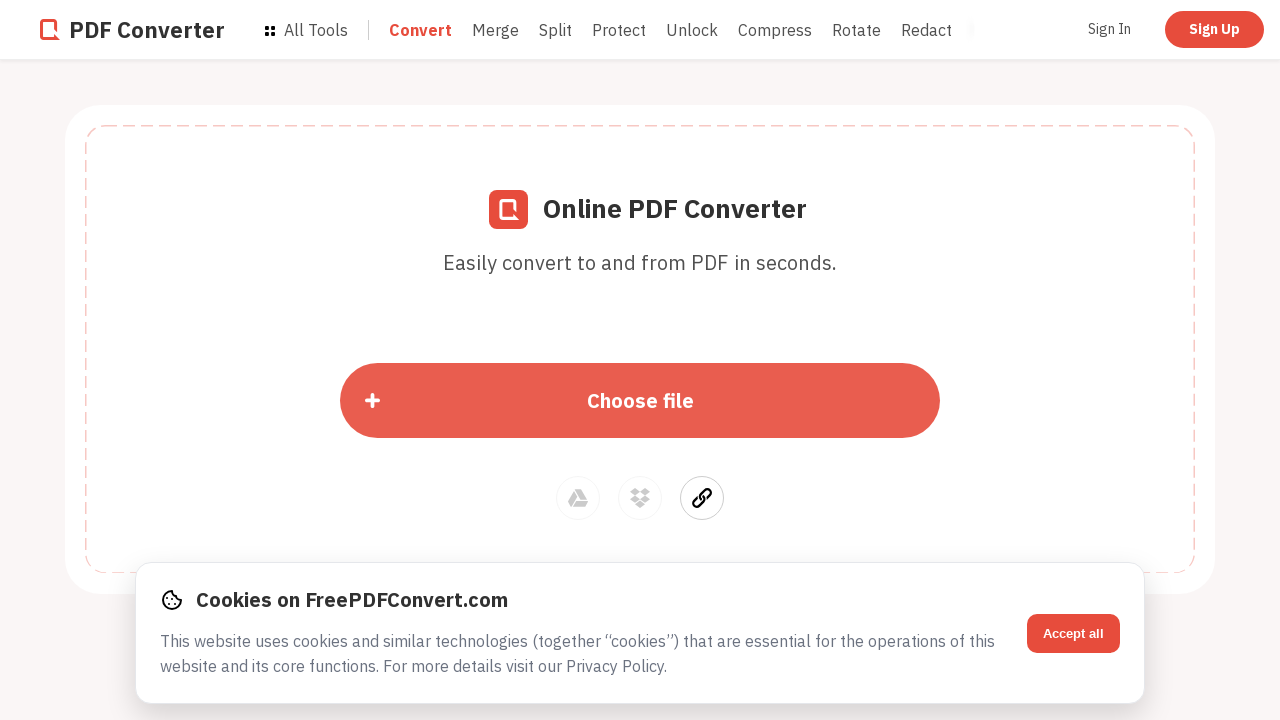